Tests dynamic content loading by clicking a button and waiting for content to appear

Starting URL: https://the-internet.herokuapp.com/dynamic_loading/2

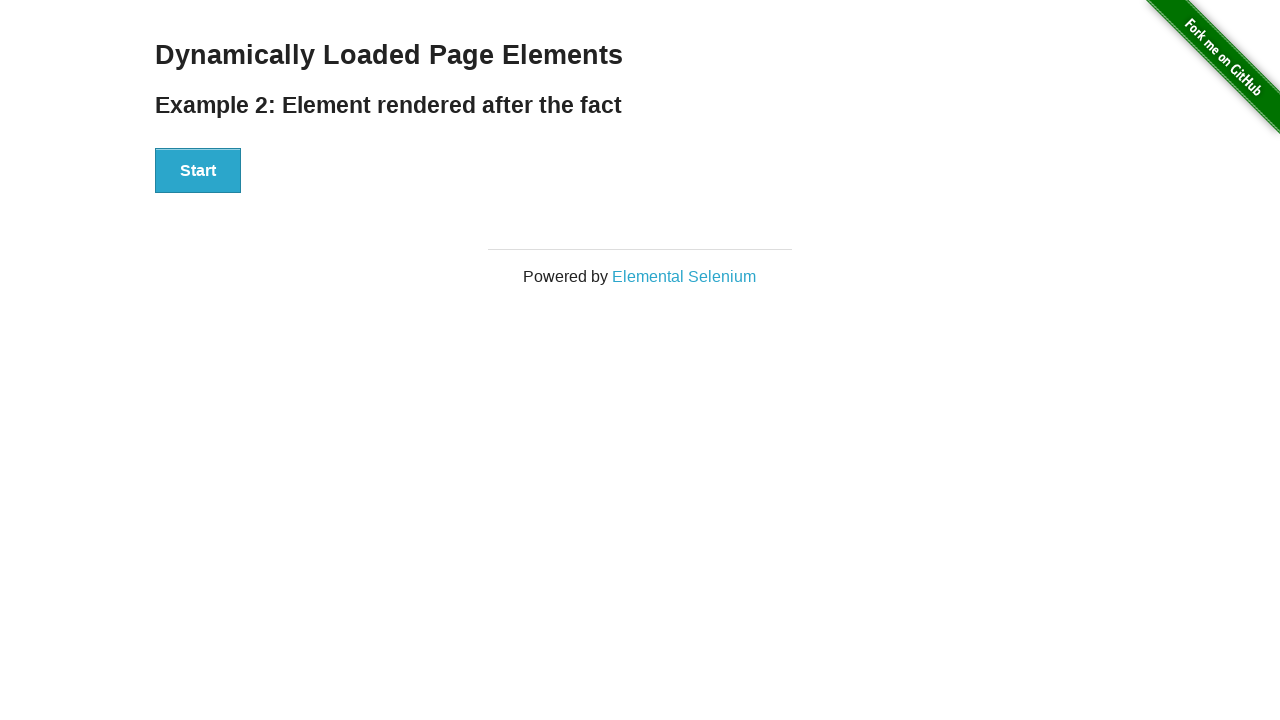

Clicked start button to trigger dynamic content loading at (198, 171) on xpath=//*[@id='start']//button
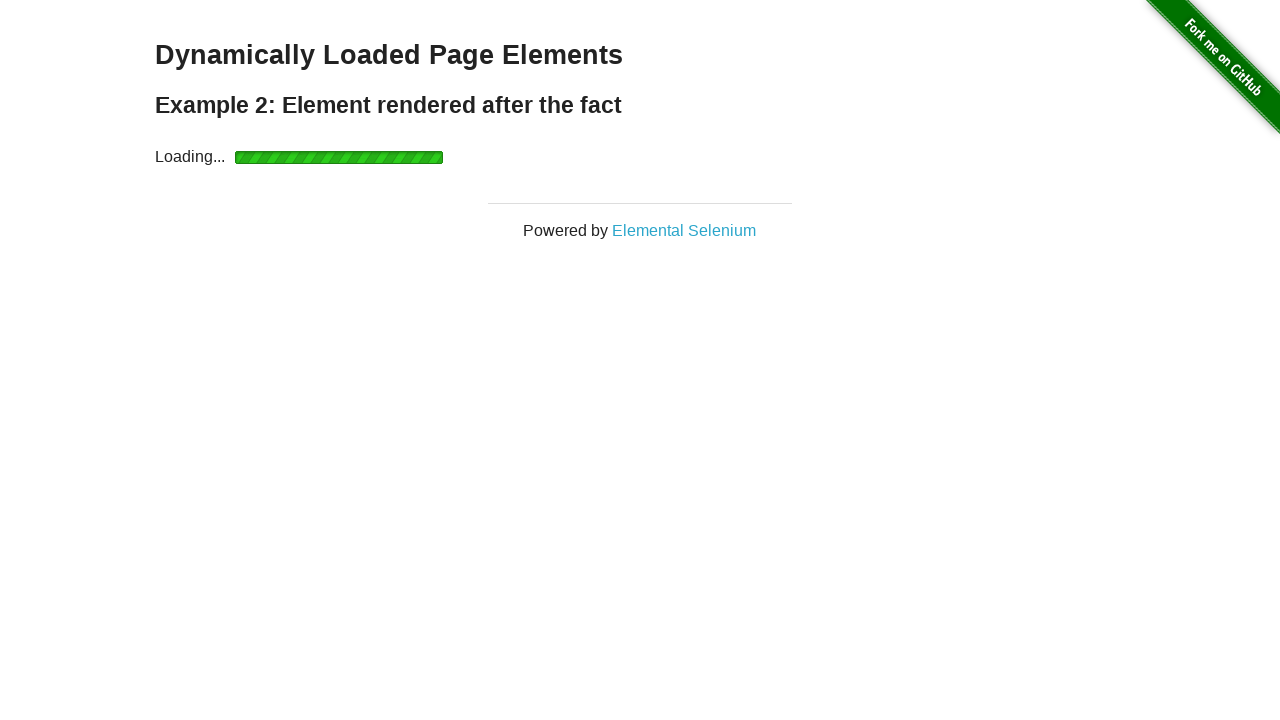

Waited for dynamically loaded content to appear
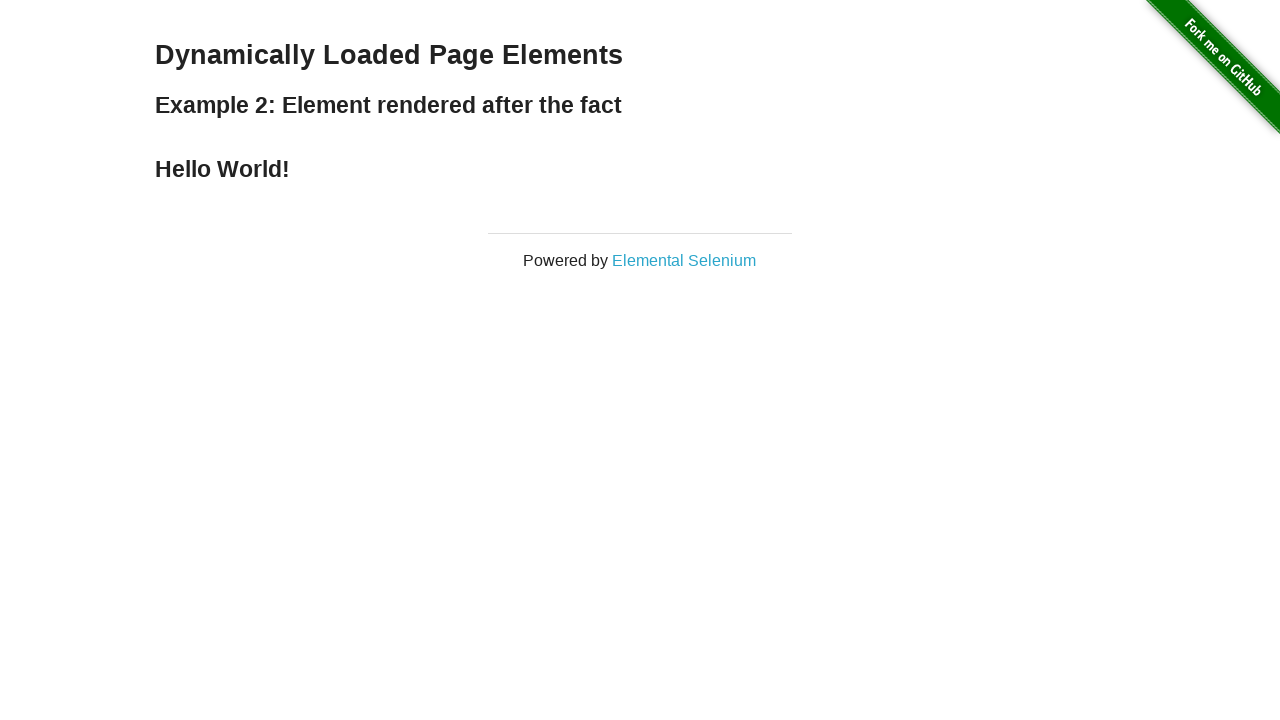

Retrieved text from loaded element: 'Hello World!'
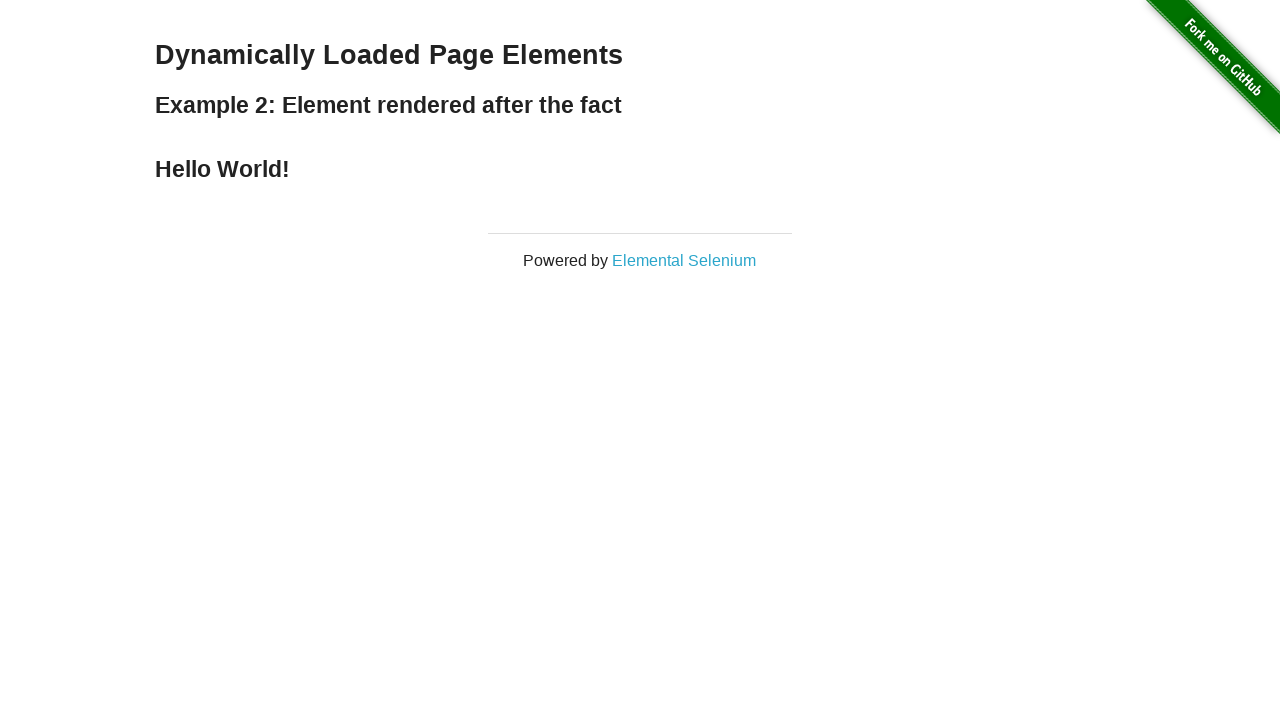

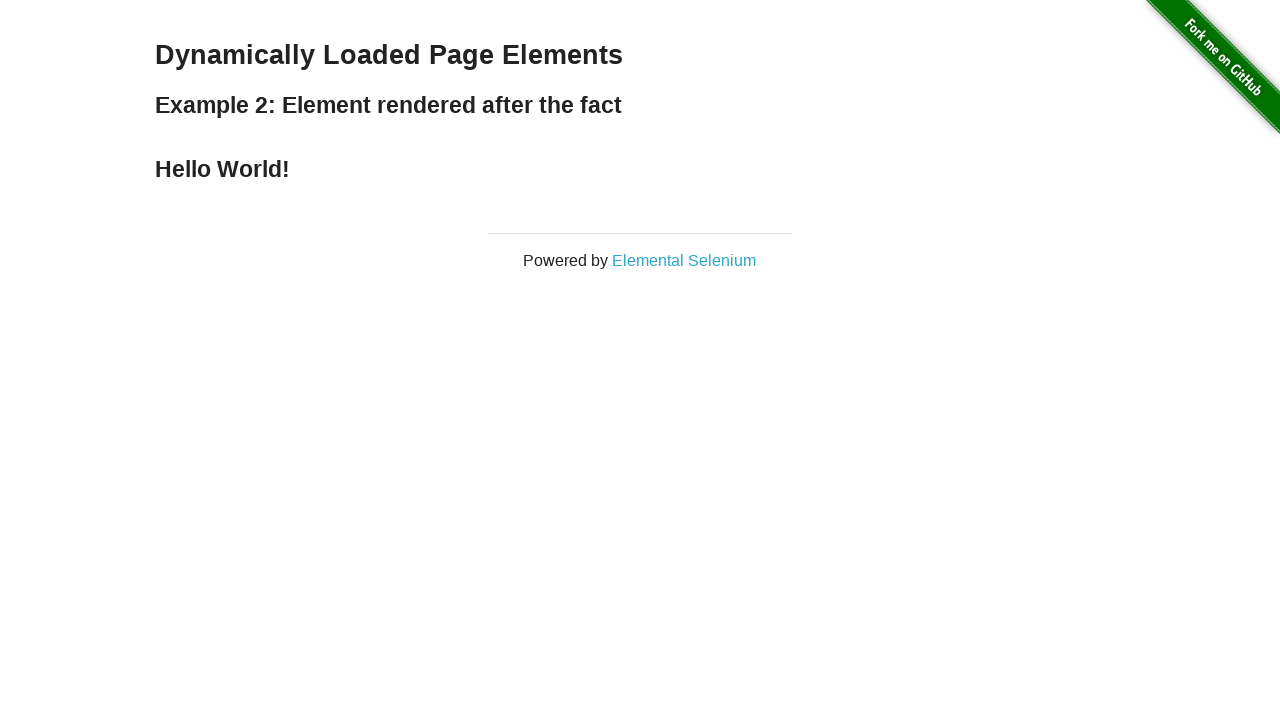